Tests an autocomplete component by typing a value, selecting it from the dropdown, and verifying the selection is displayed correctly.

Starting URL: https://test-with-me-app.vercel.app/learning/web-elements/components/auto-complete

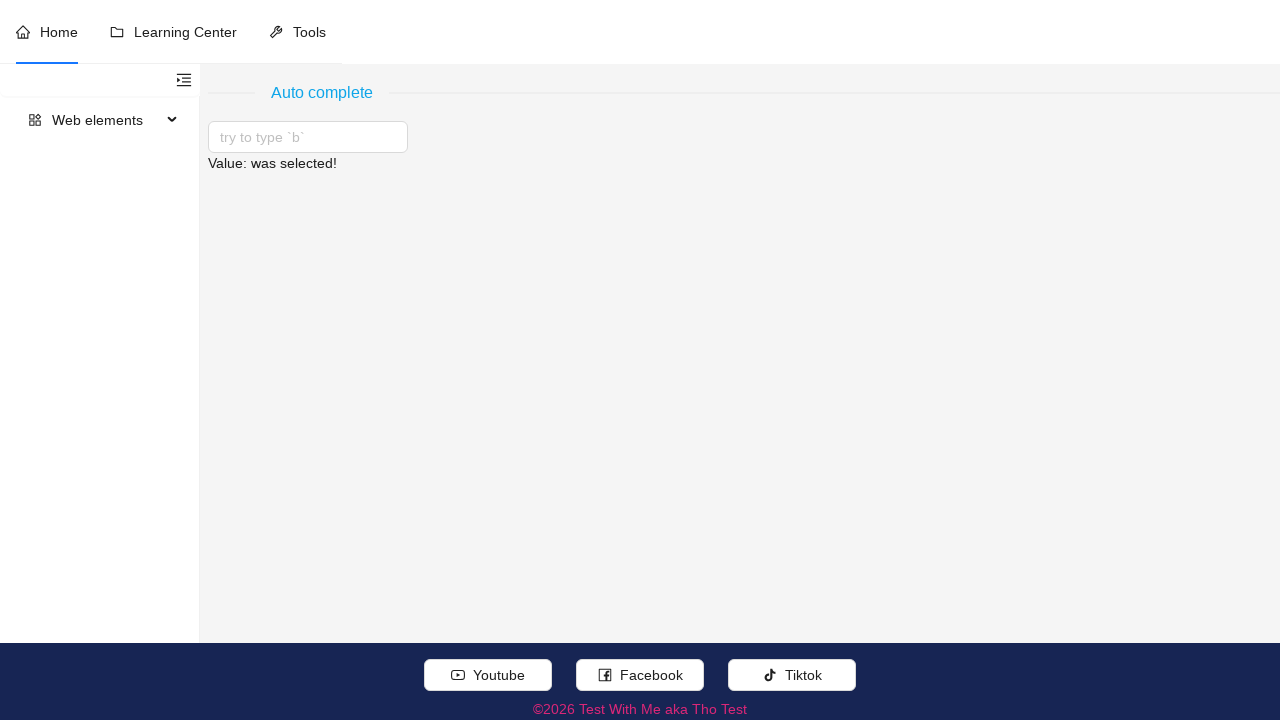

Clicked autocomplete input field at (302, 137) on //div[normalize-space() = 'Auto complete']//following::input[@type = 'search']
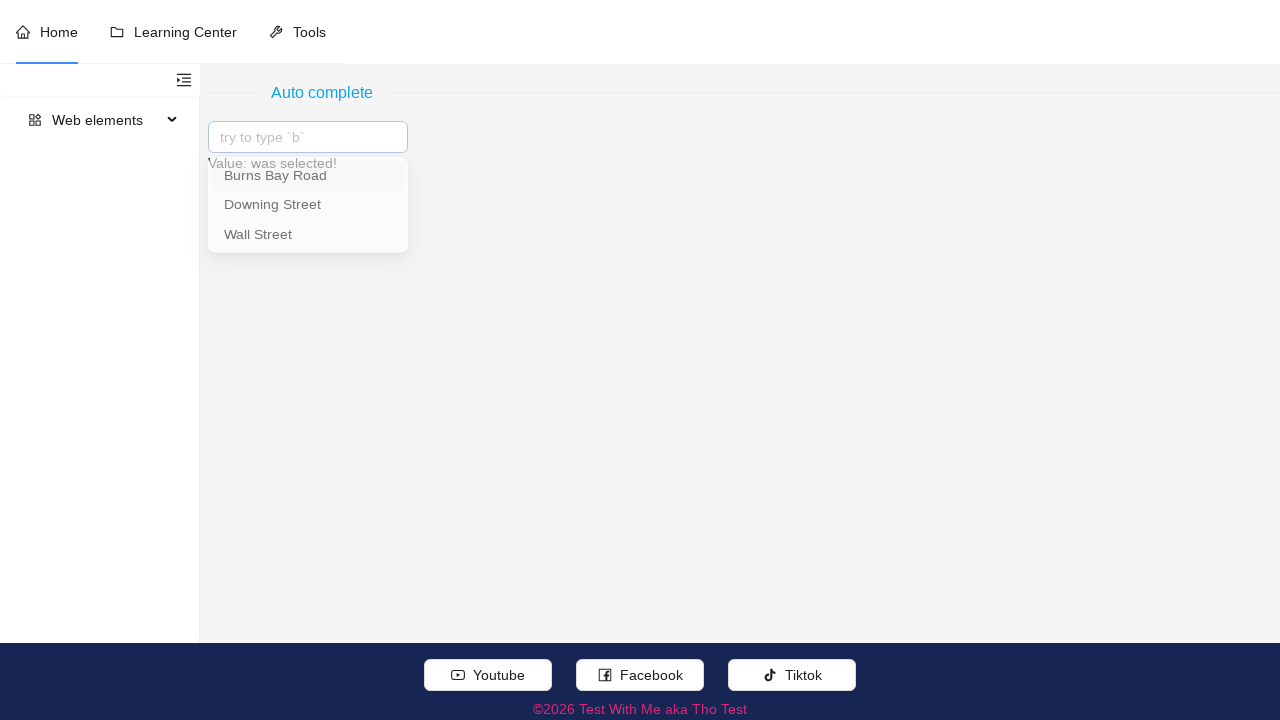

Filled autocomplete input with 'Downing Street' on //div[normalize-space() = 'Auto complete']//following::input[@type = 'search']
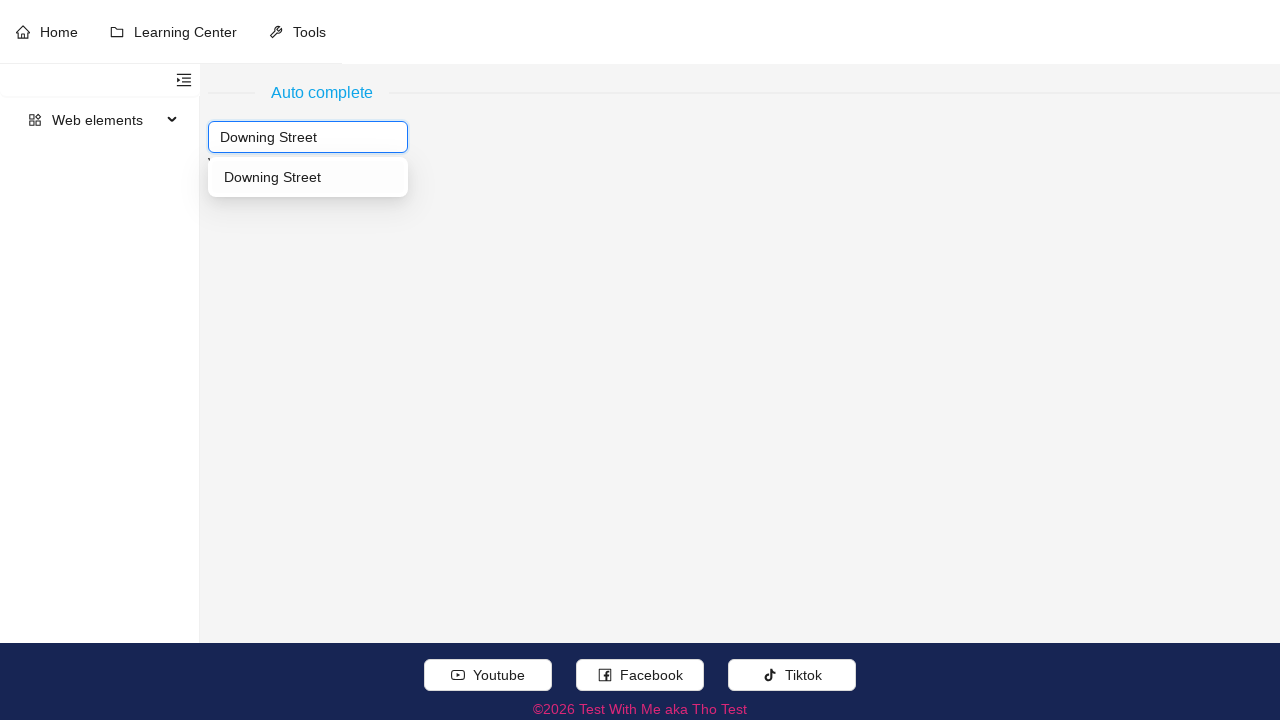

Selected 'Downing Street' from autocomplete dropdown at (308, 177) on //div[normalize-space() = 'Downing Street' and contains(concat(' ',normalize-spa
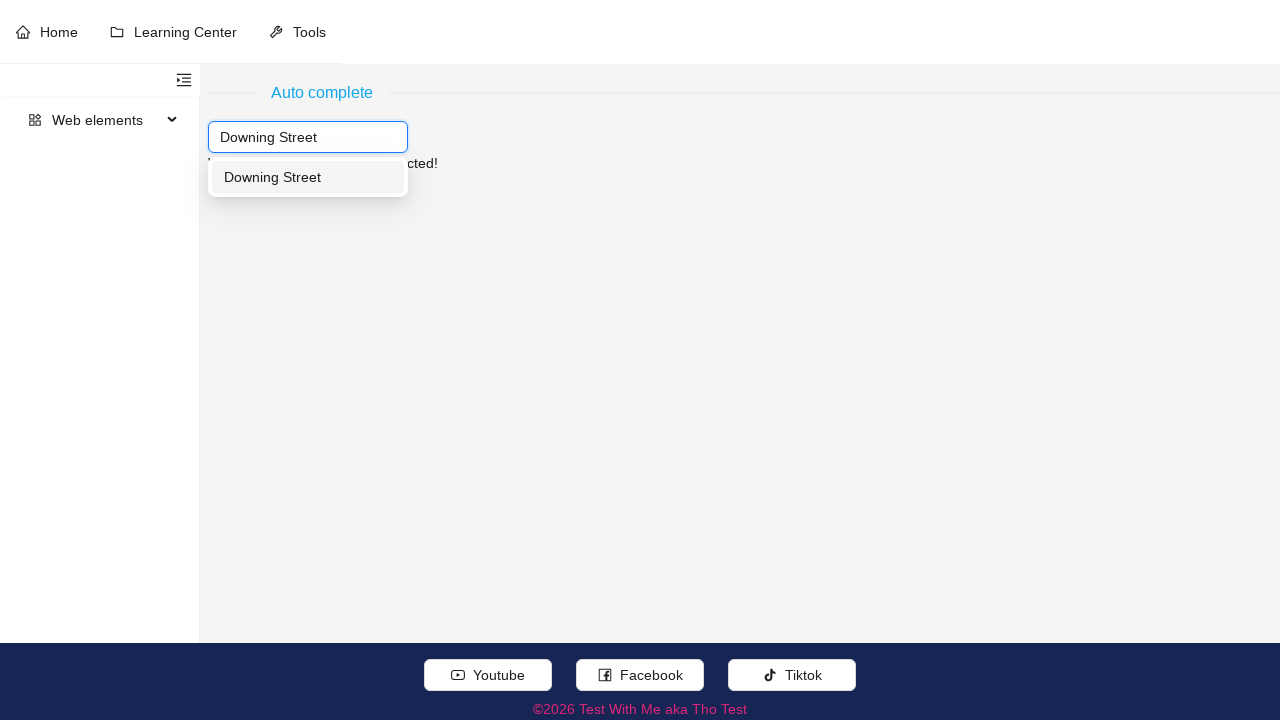

Verified selection confirmation message is displayed
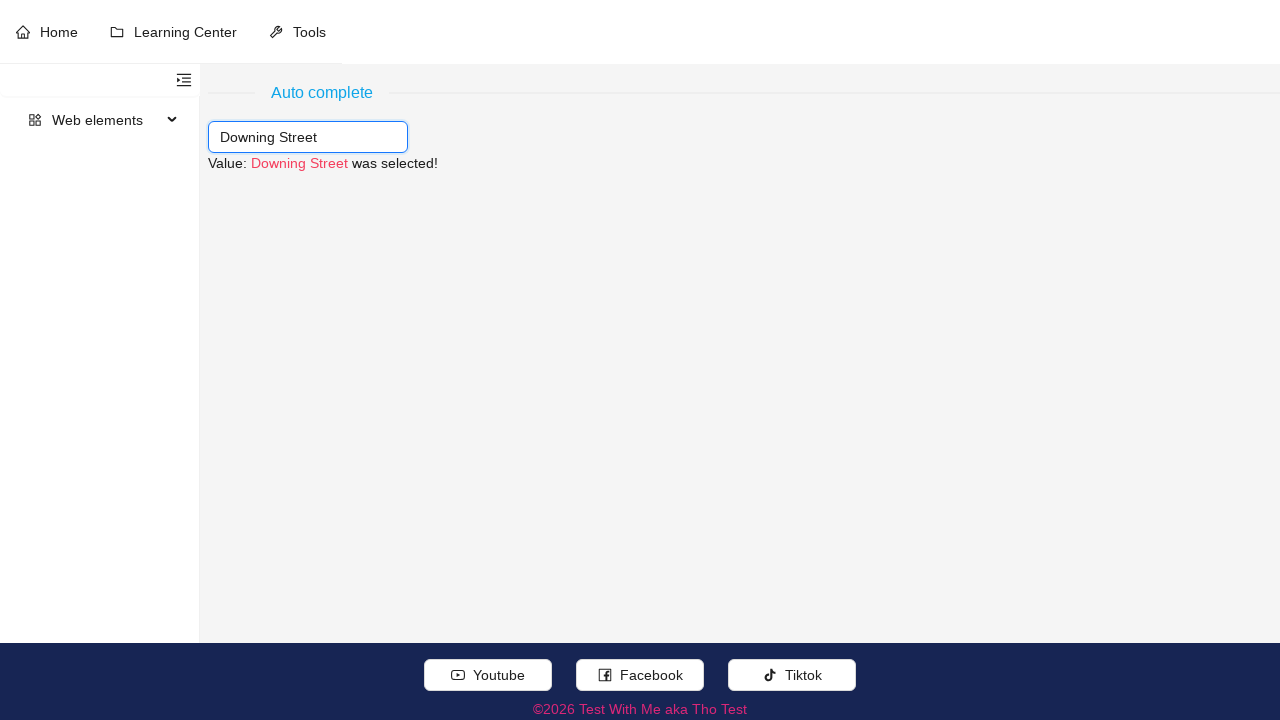

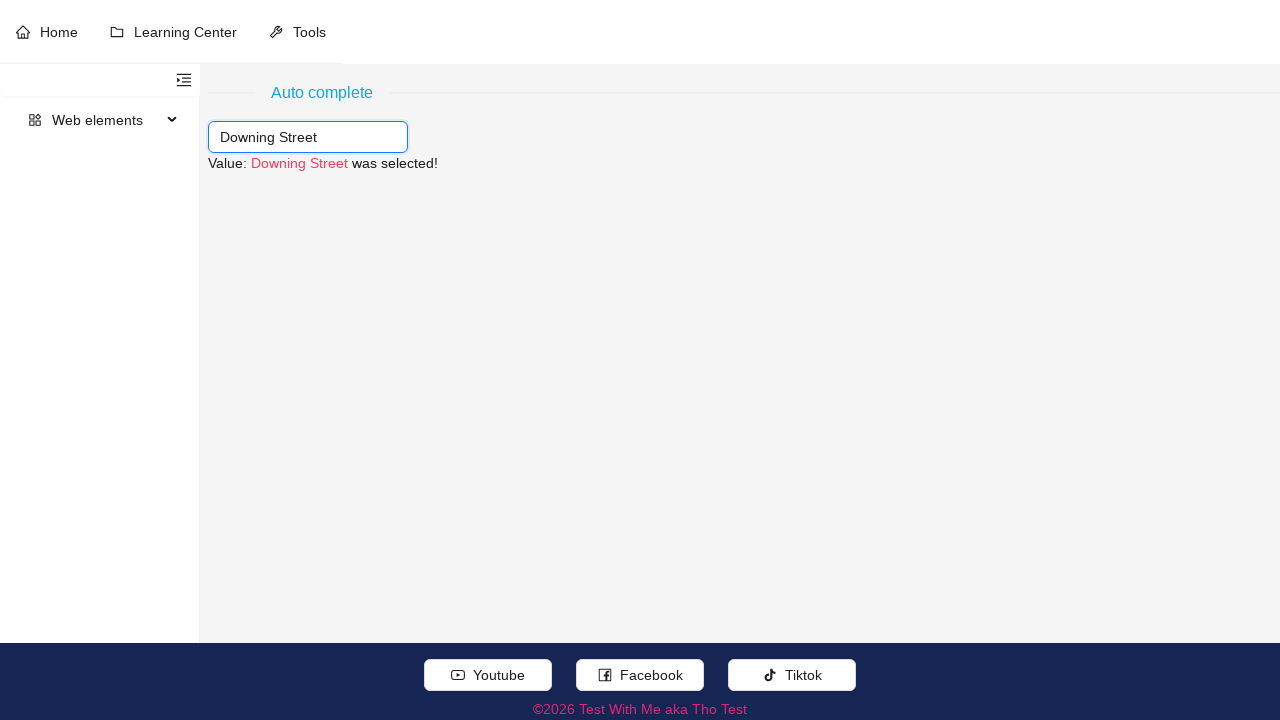